Navigates to a product page and adds it to the shopping cart

Starting URL: https://demoblaze.com/index.html

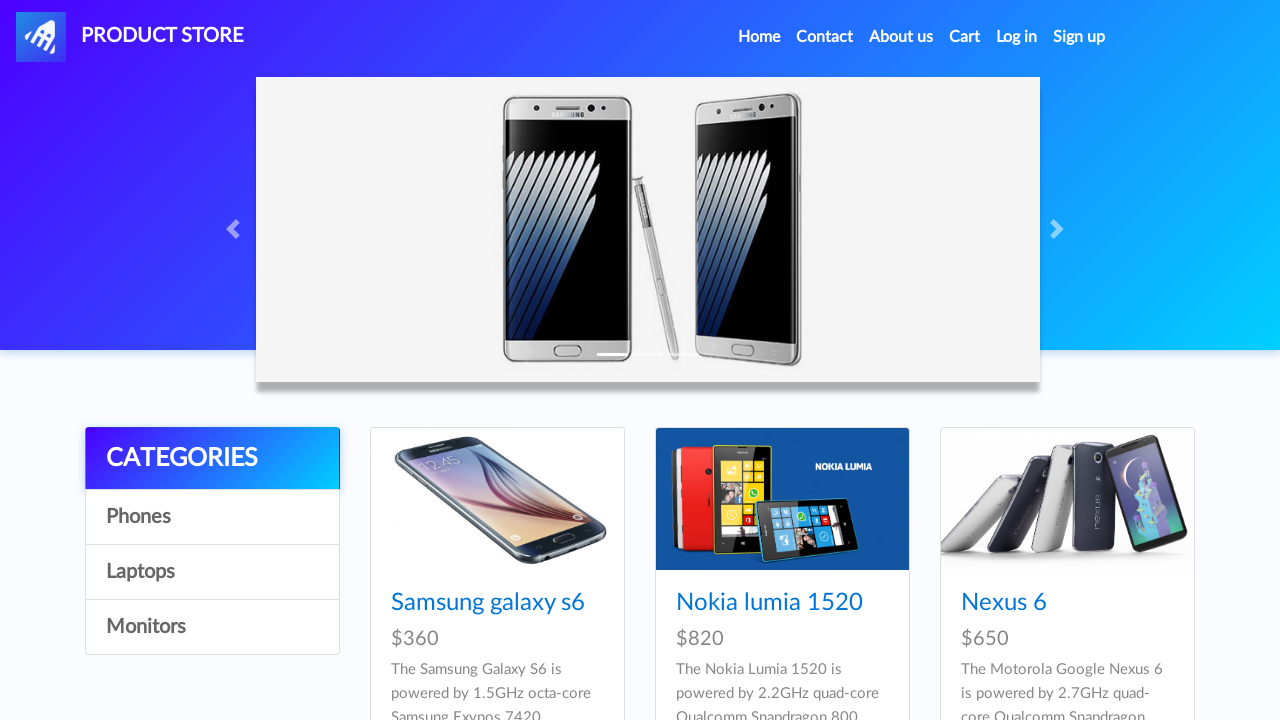

Clicked on Samsung Galaxy S6 product link at (488, 603) on text=Samsung galaxy s6
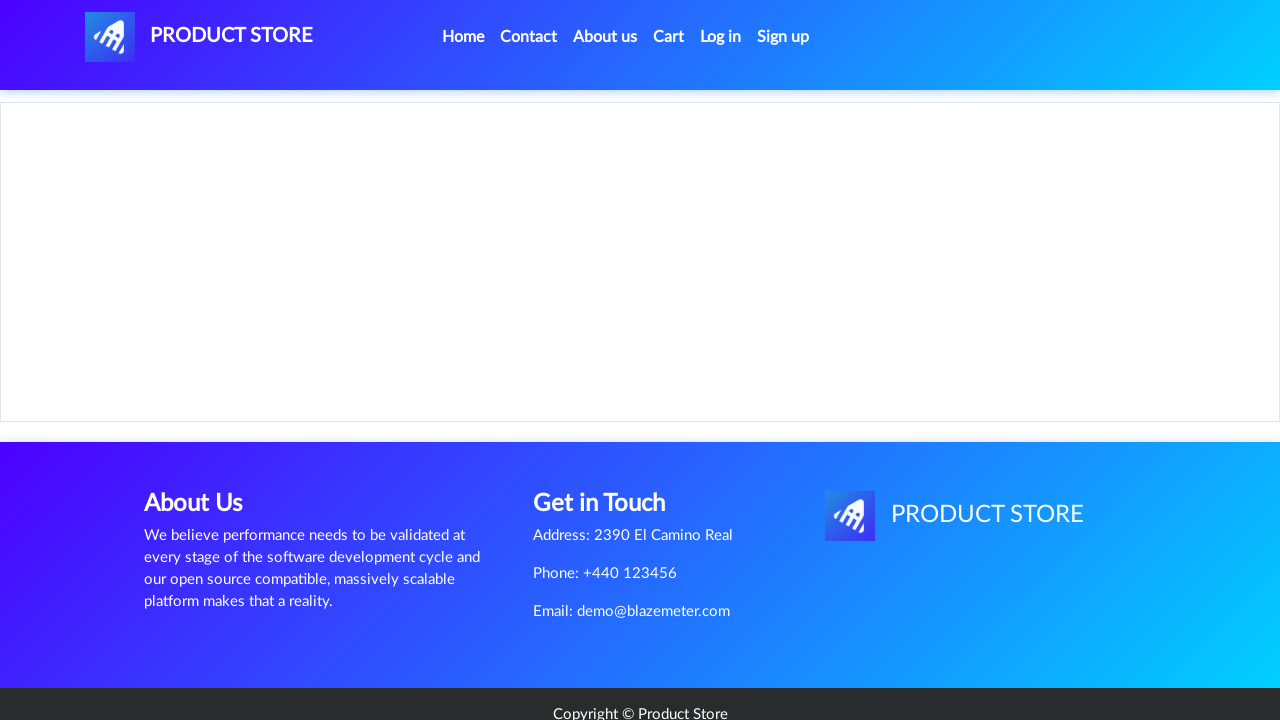

Waited for product page to load
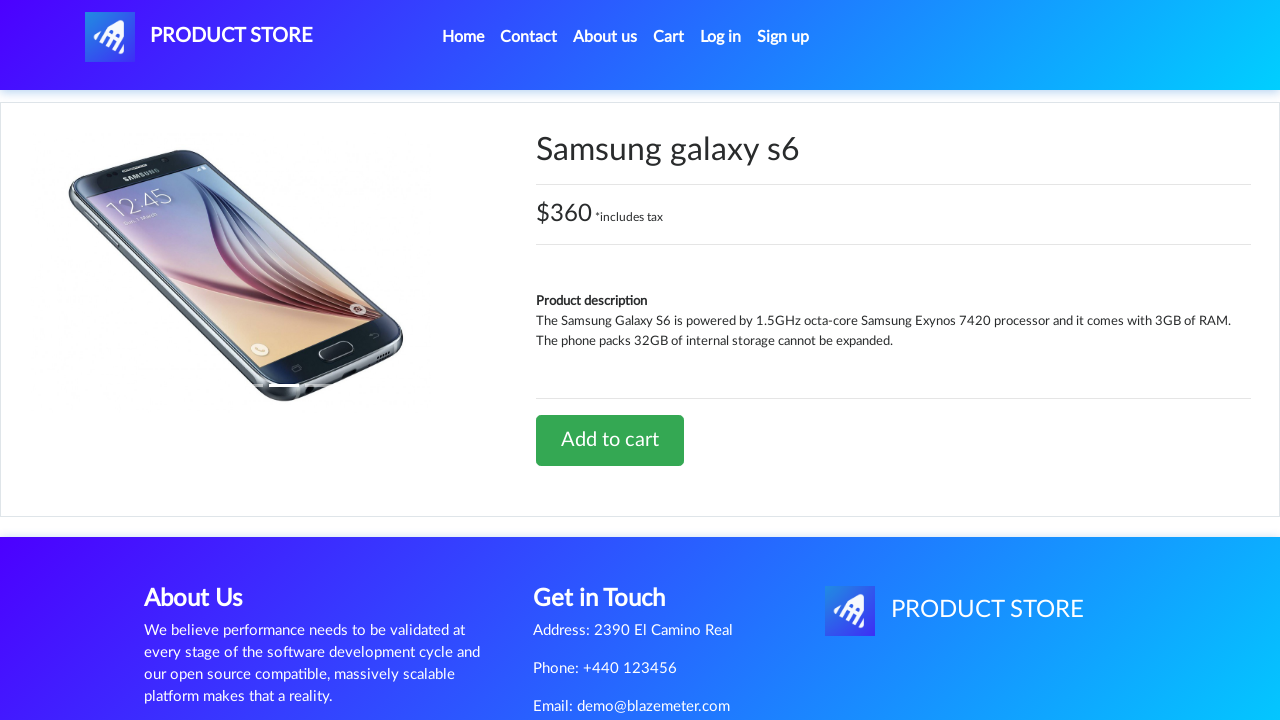

Clicked Add to cart button at (610, 440) on text=Add to cart
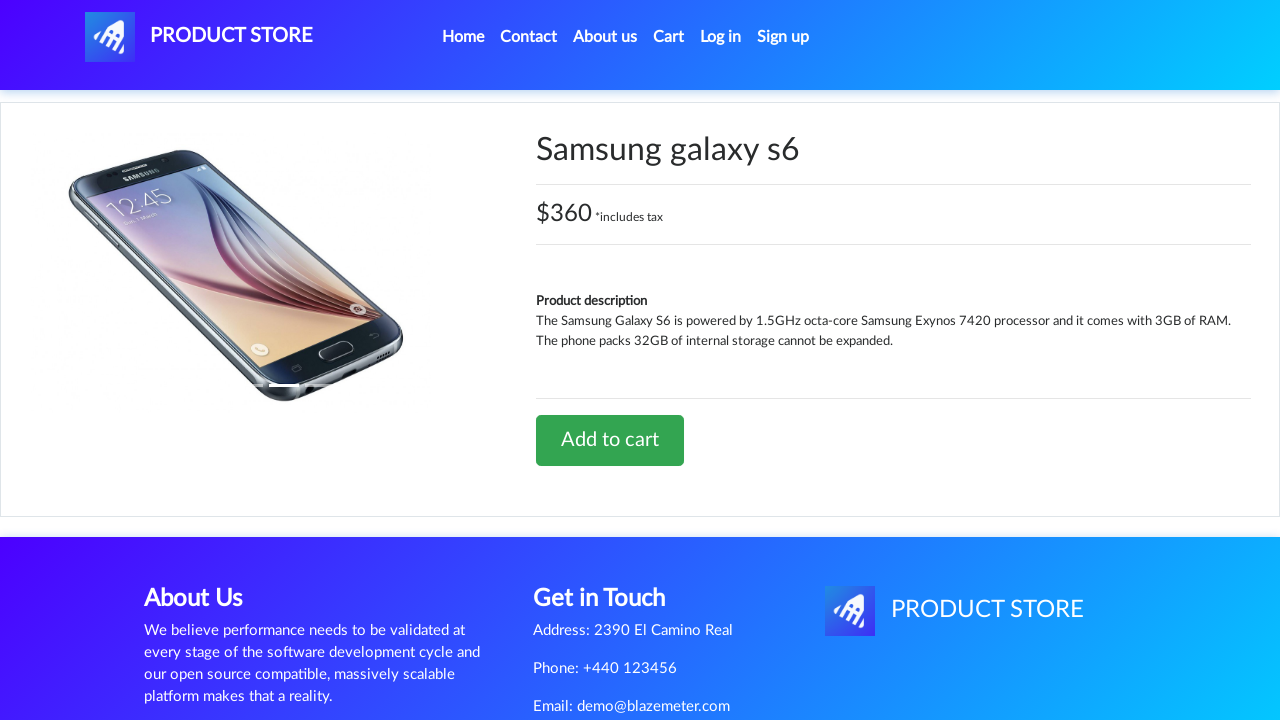

Accepted confirmation dialog for adding item to cart
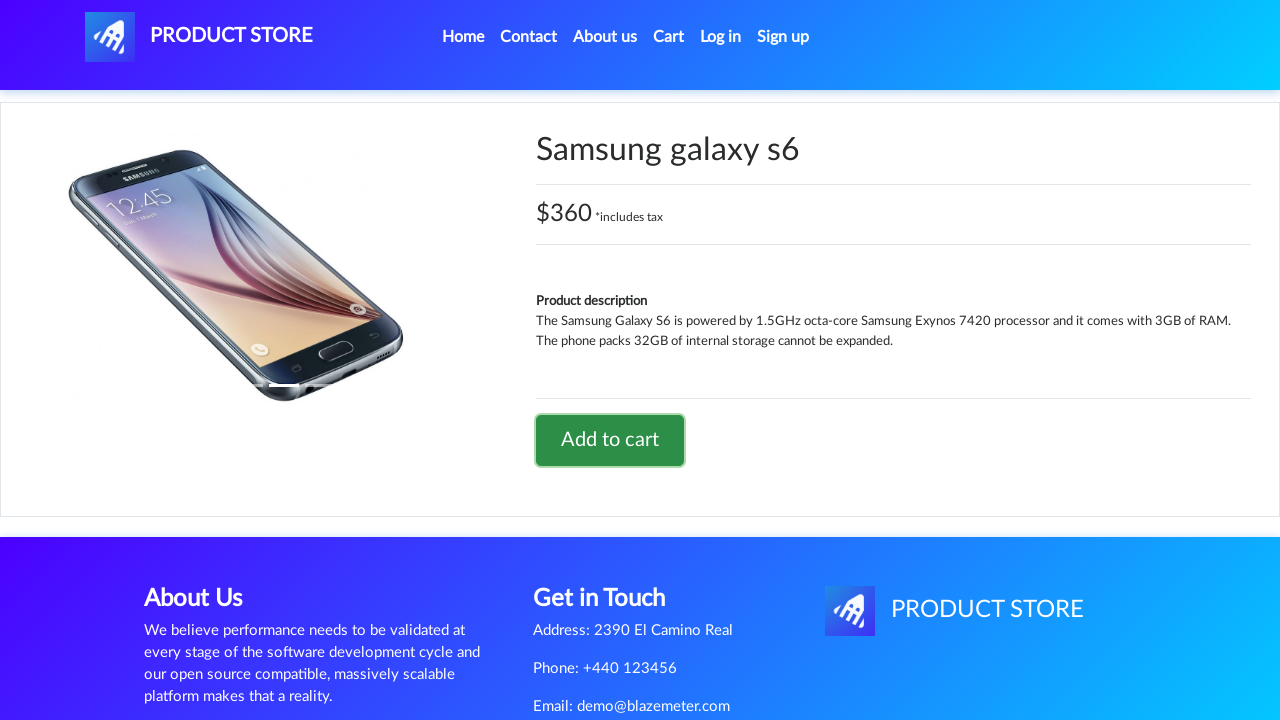

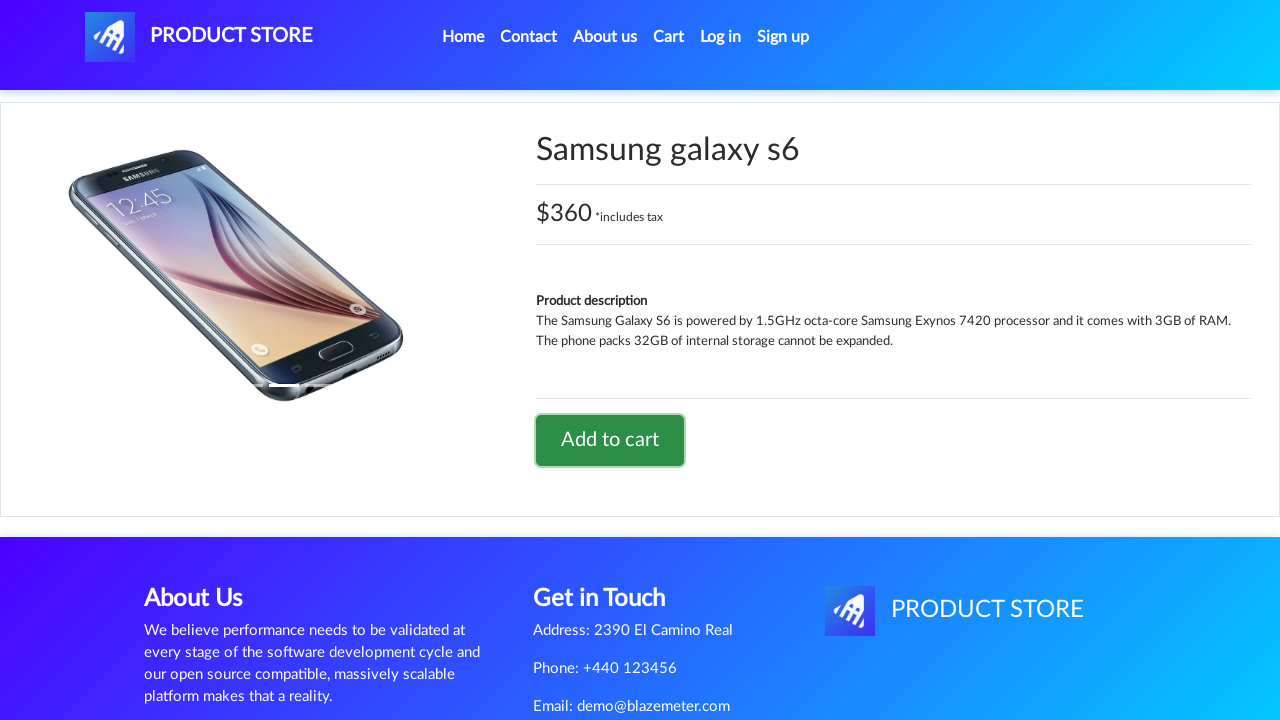